Navigates to dictionary page and clicks on the sidebar letter N link to access letter-specific dictionary

Starting URL: https://qualeagiria.com.br/

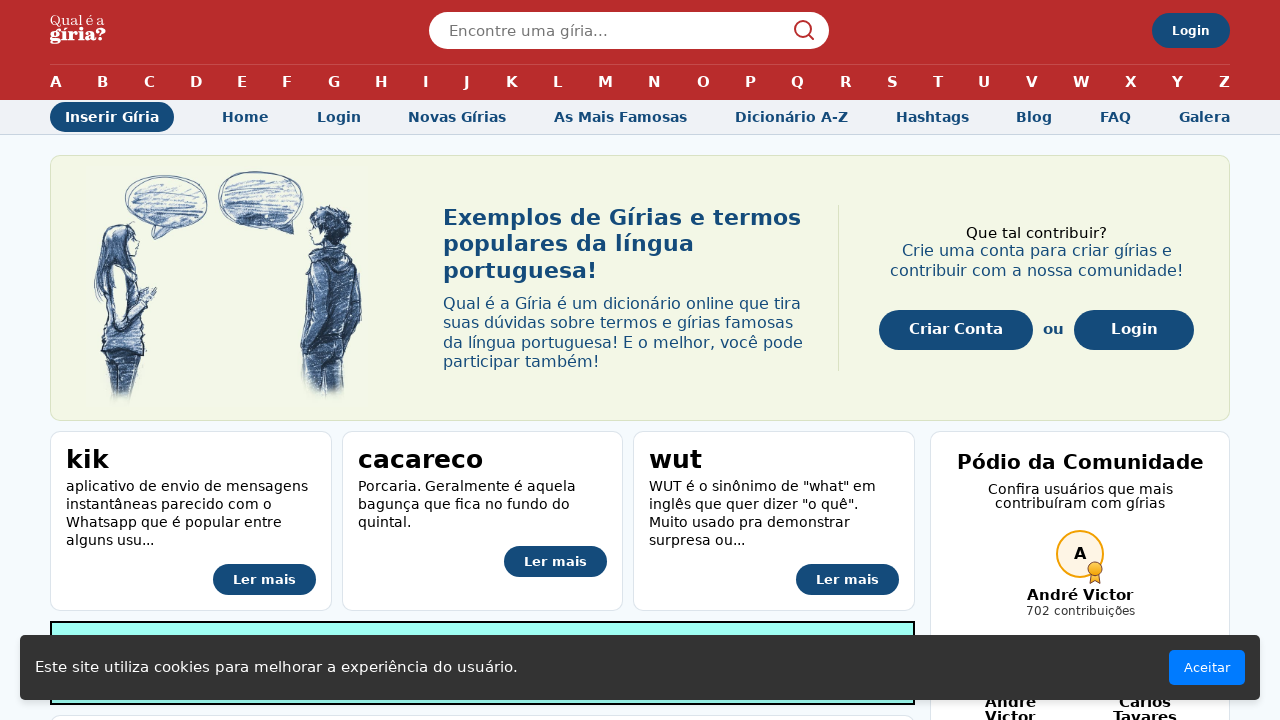

Clicked on 'Dicionário A-Z' link to access dictionary page at (791, 117) on internal:role=link[name="Dicionário A-Z"i]
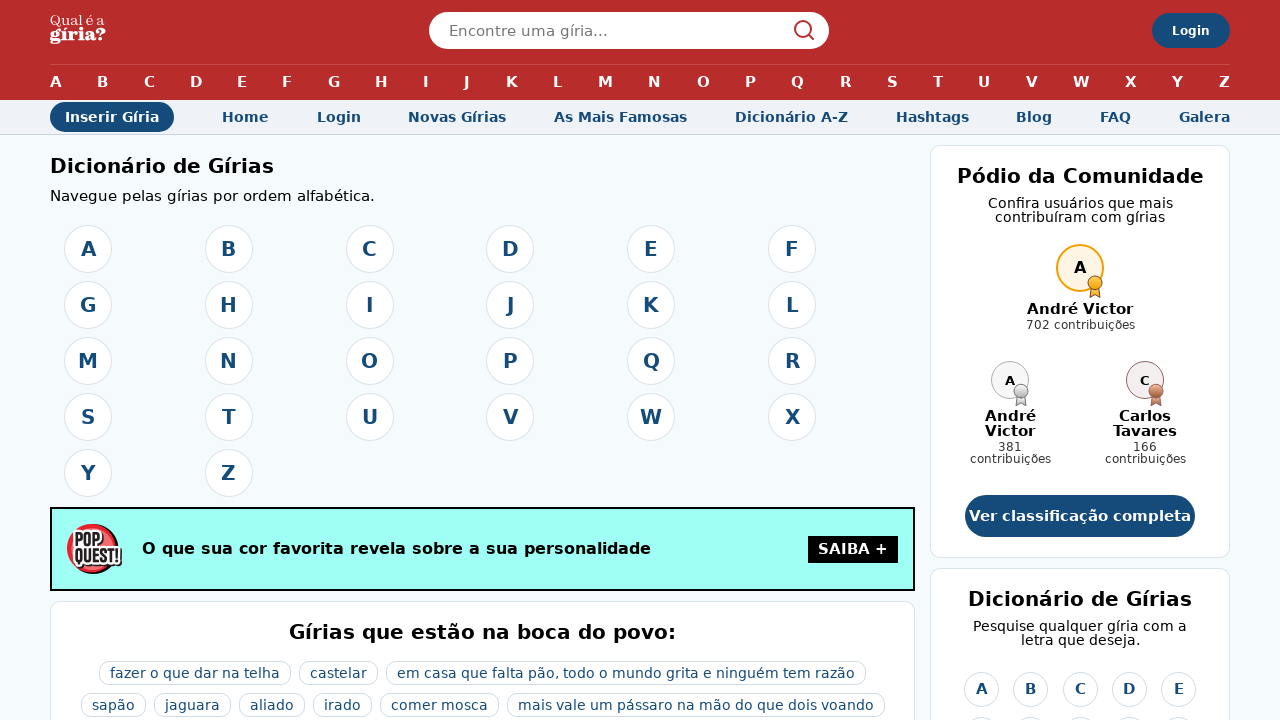

Dictionary A-Z page loaded successfully
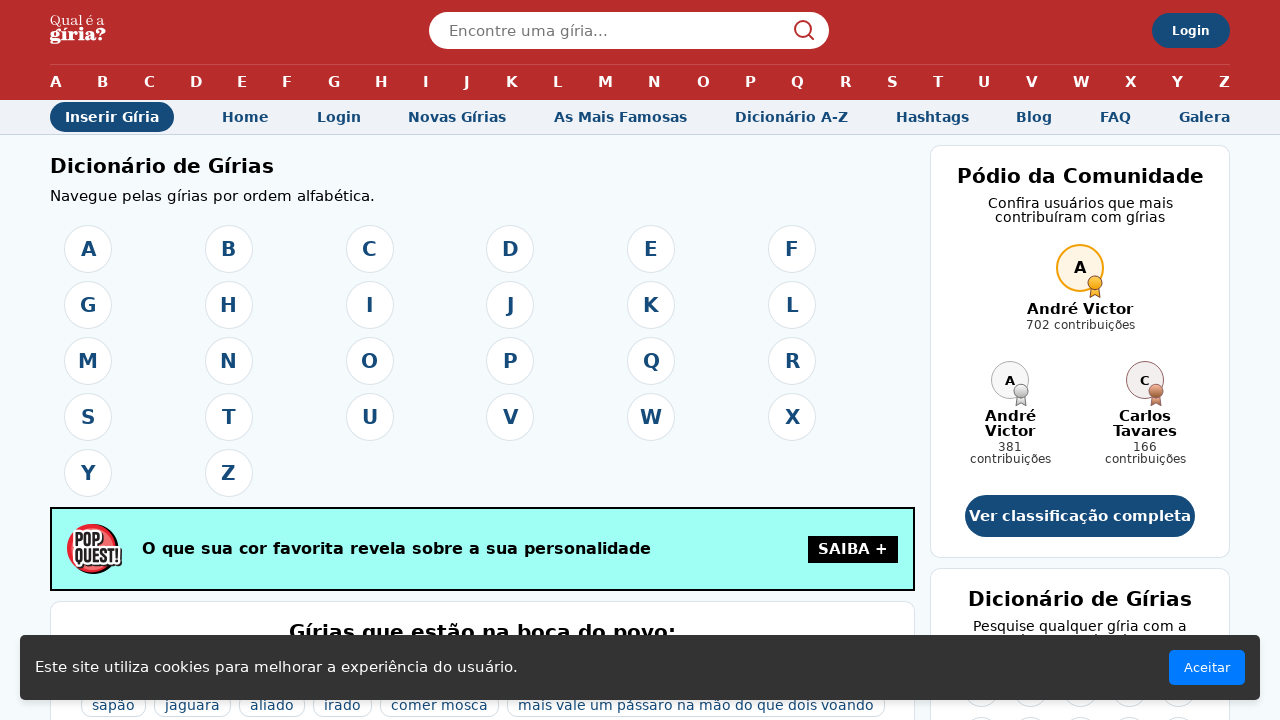

Clicked on letter N link in sidebar to access N-specific dictionary at (1129, 360) on internal:role=link[name="N"s] >> nth=2
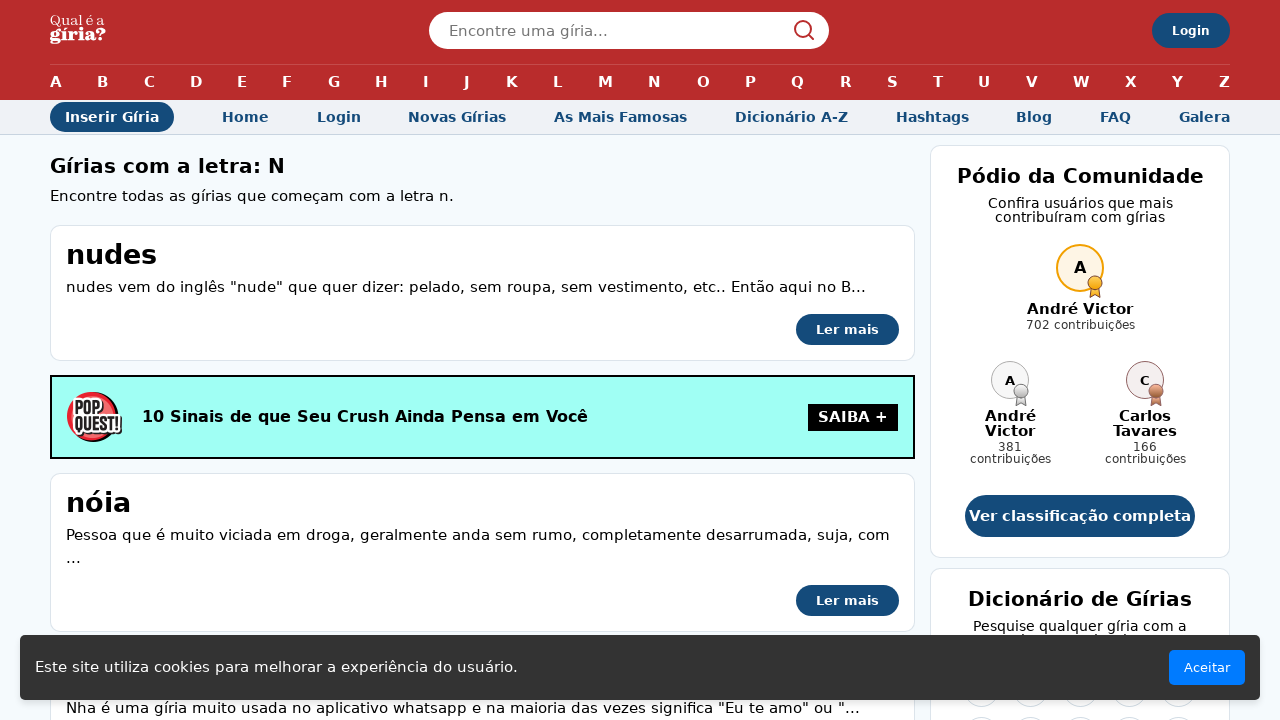

Successfully navigated to letter N dictionary page
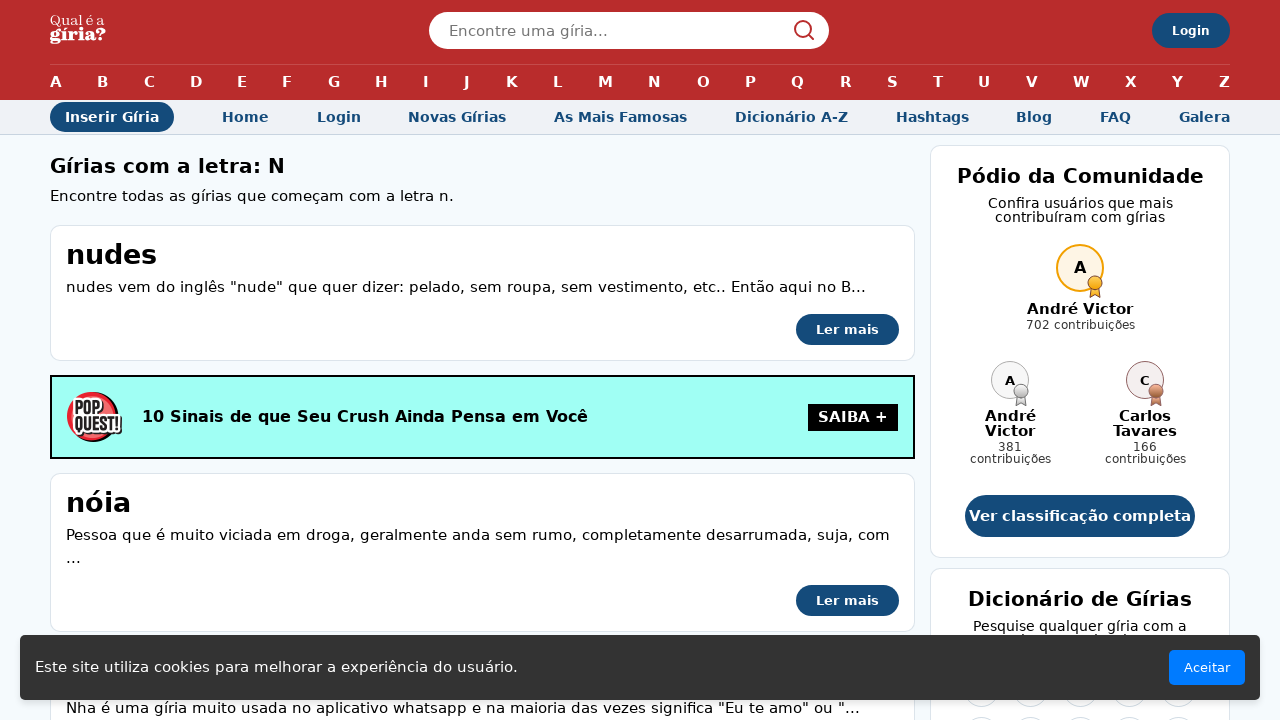

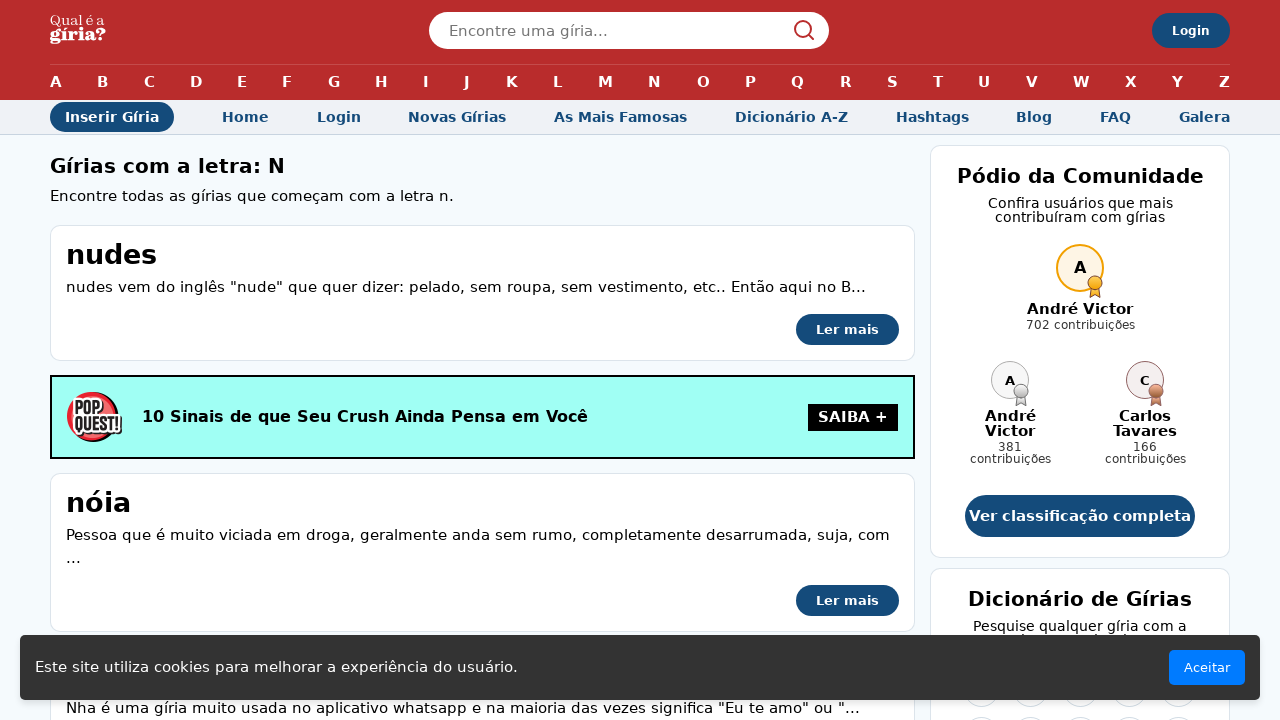